Navigates to a panel system and enters a panel ID number to access a specific panel view

Starting URL: https://riobranco.g-mus.com.br/painel/

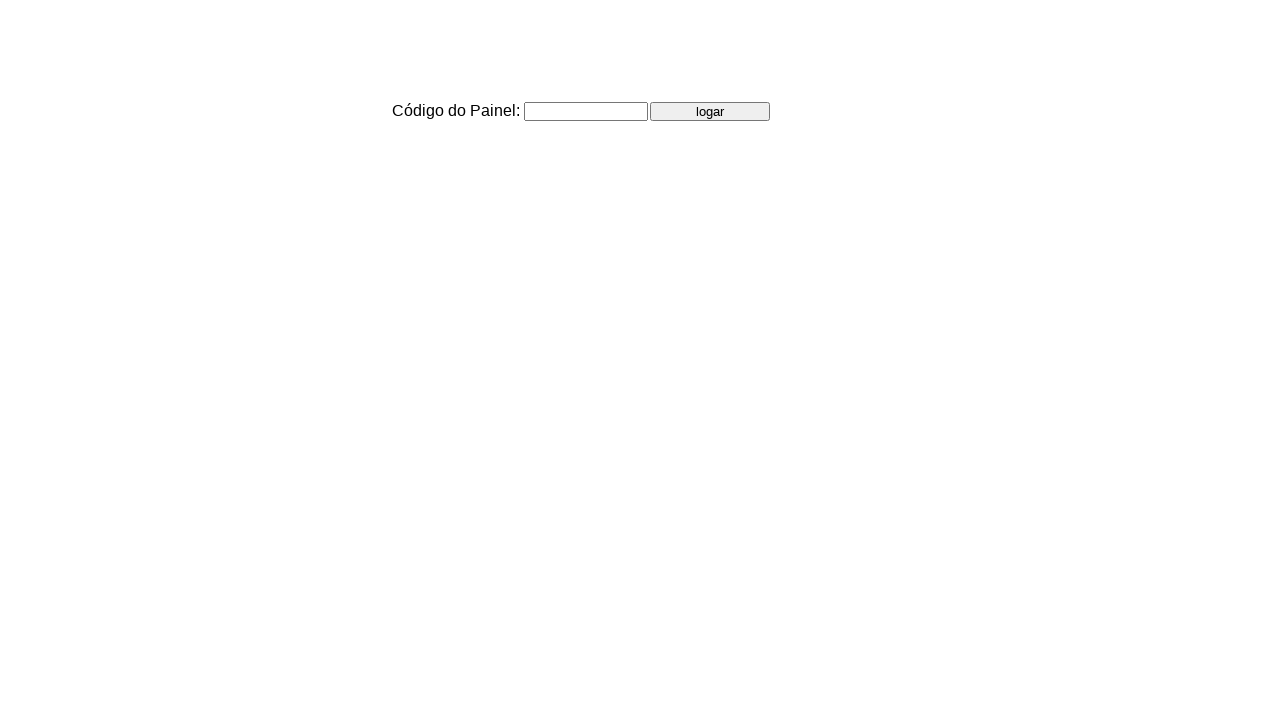

Filled panel ID field with '3' on #id
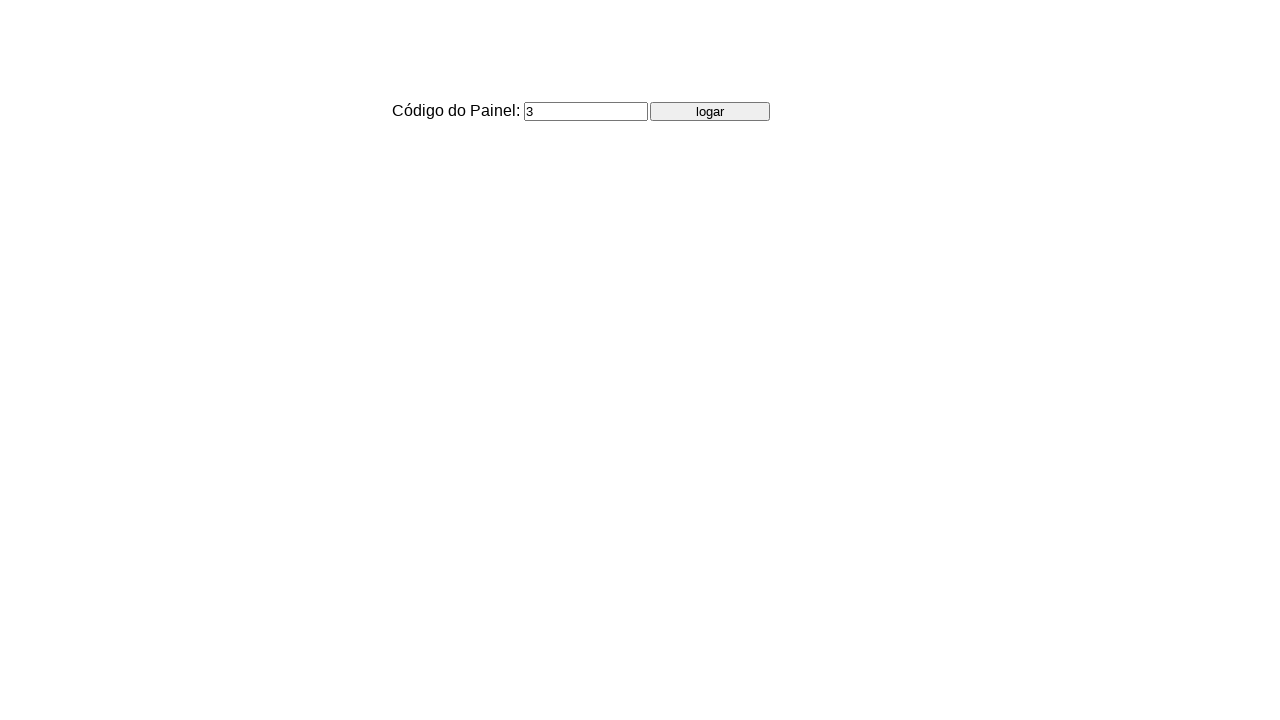

Clicked submit button to access the panel at (710, 112) on #botao
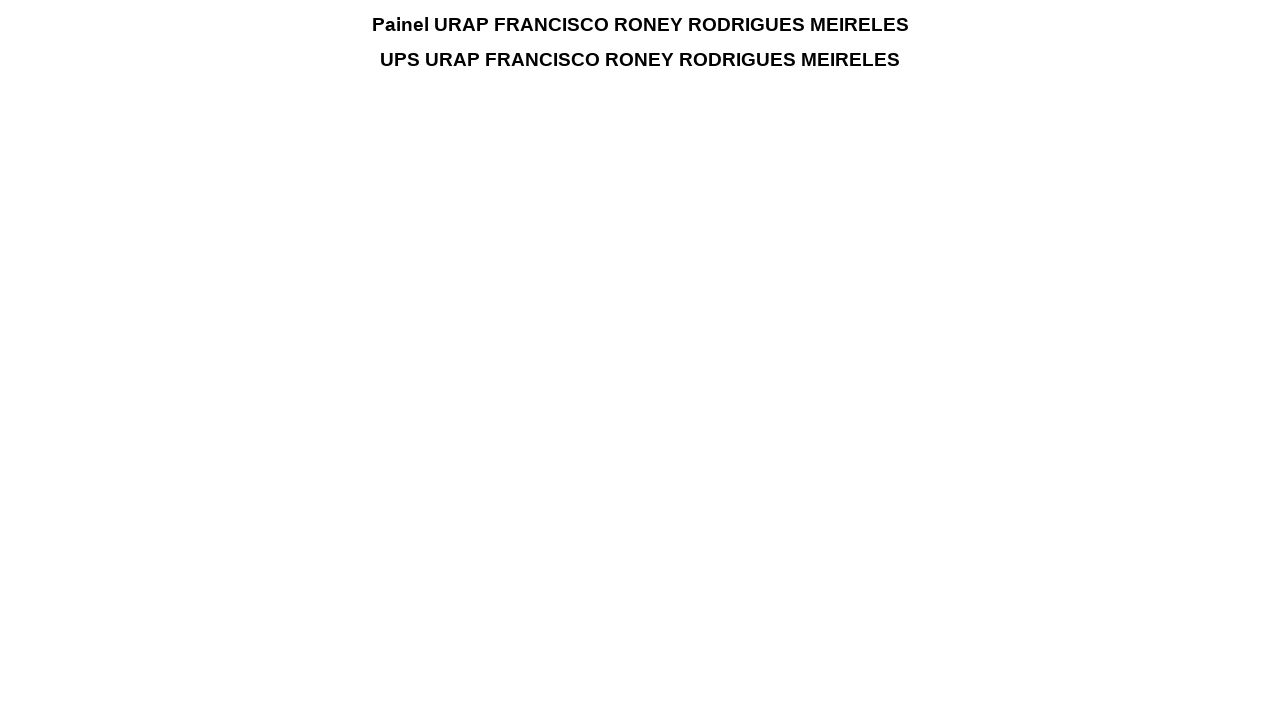

Waited for panel to load
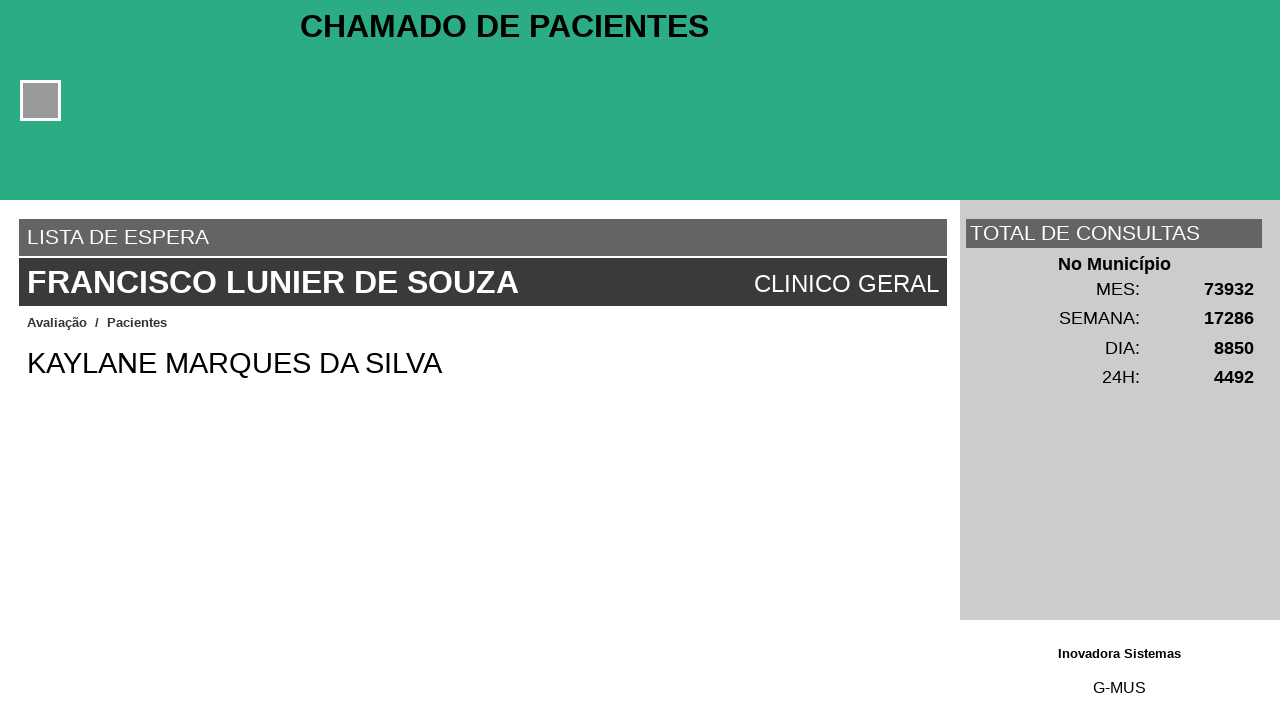

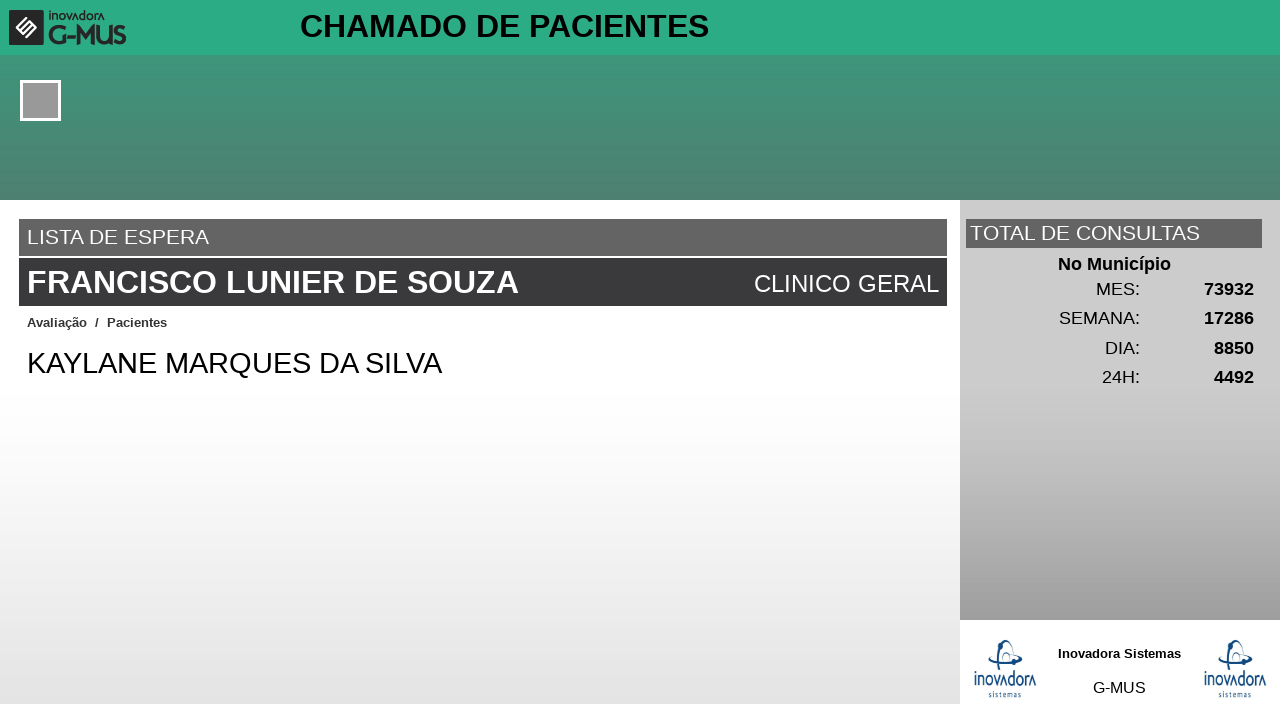